Tests JavaScript prompt alert functionality by clicking a button, entering text into the prompt, and verifying the result message

Starting URL: https://testcenter.techproeducation.com/index.php?page=javascript-alerts

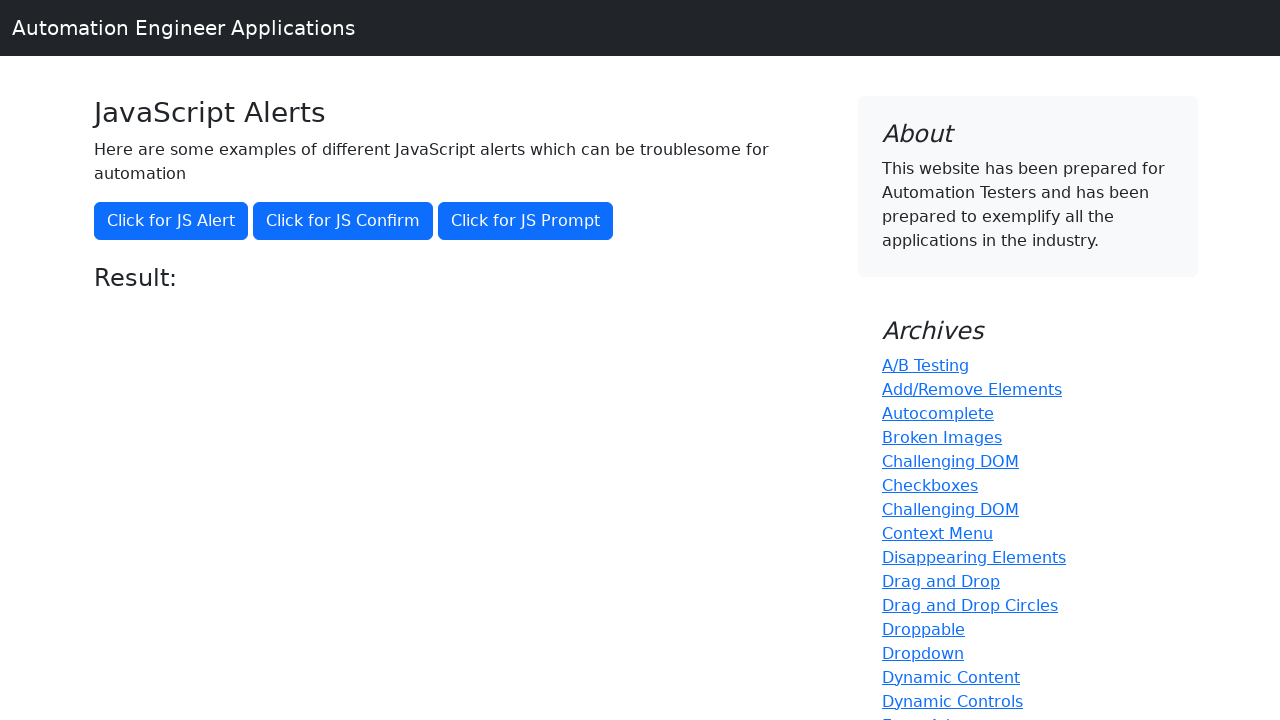

Clicked button to trigger JavaScript prompt alert at (526, 221) on xpath=//*[@onclick='jsPrompt()']
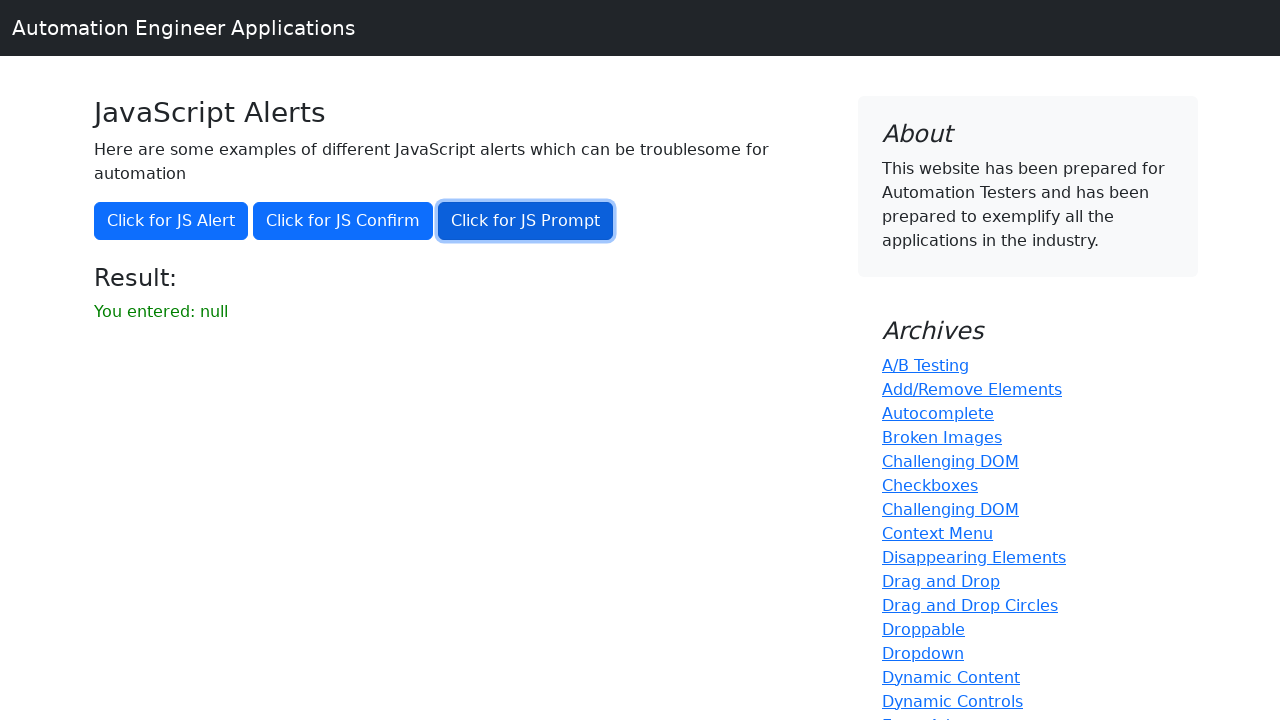

Set up dialog handler to accept prompt with text 'feyza'
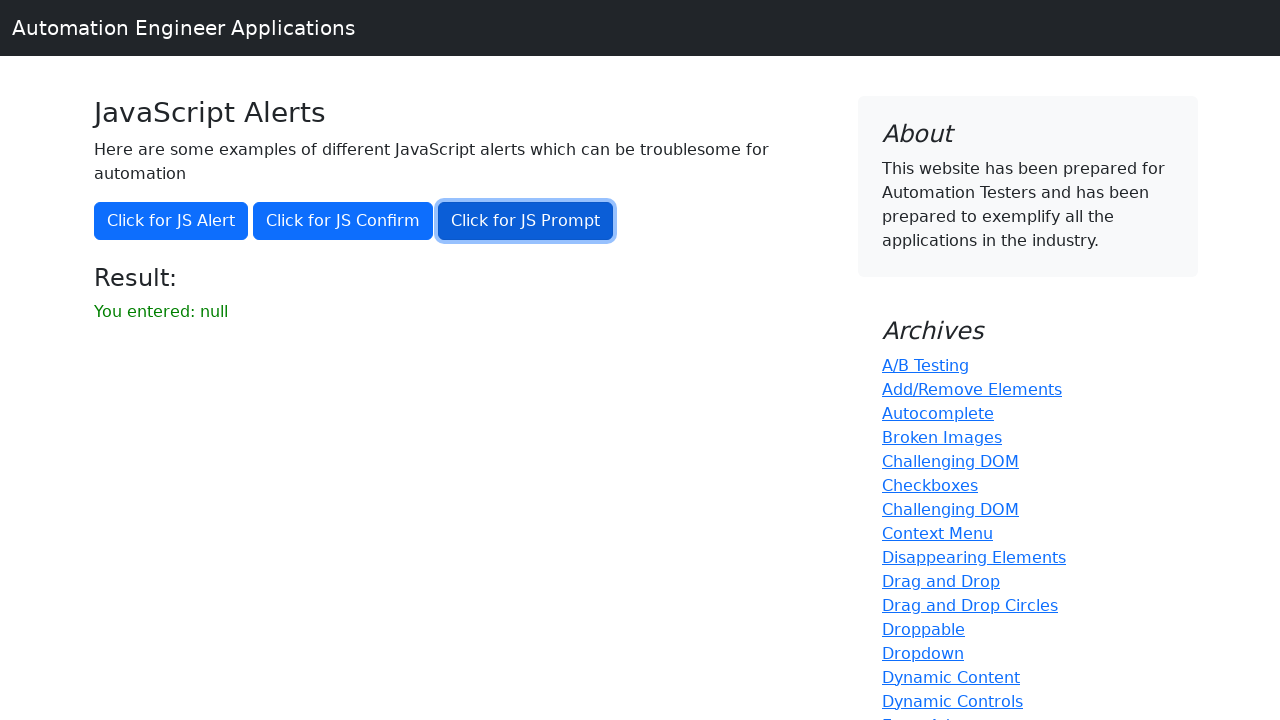

Clicked button to trigger prompt and enter text 'feyza' at (526, 221) on xpath=//*[@onclick='jsPrompt()']
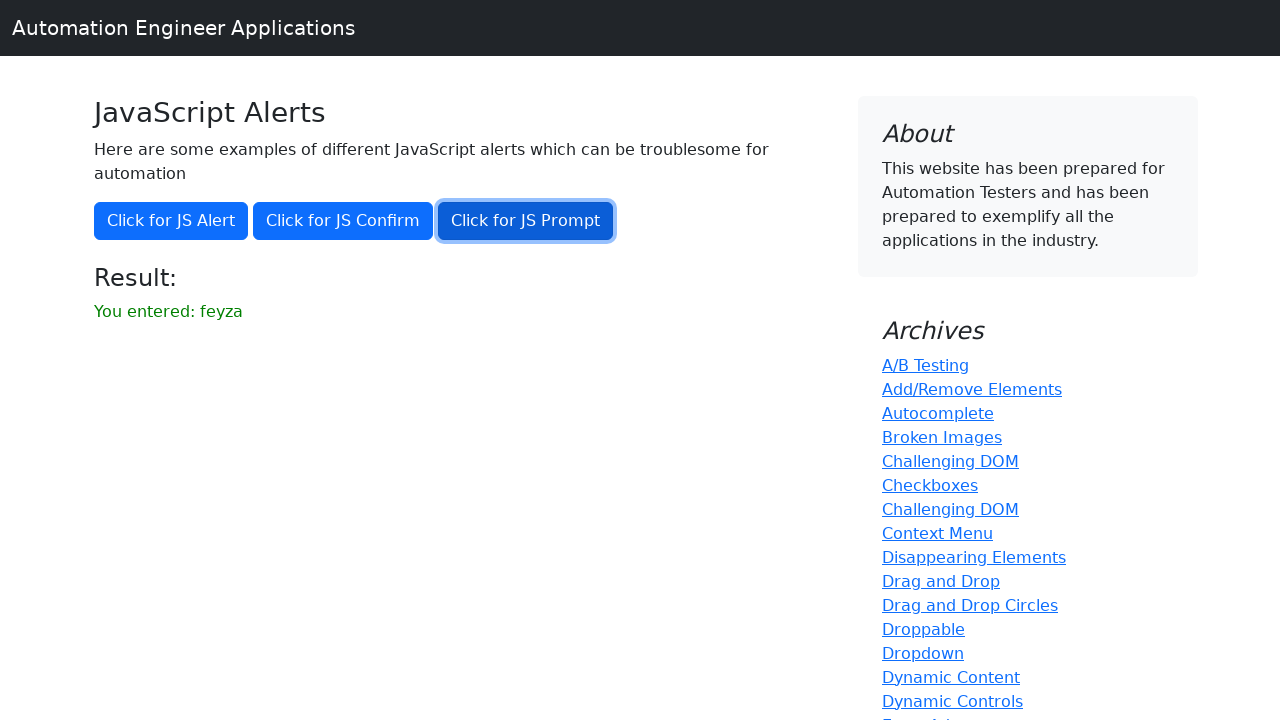

Waited for result message element to load
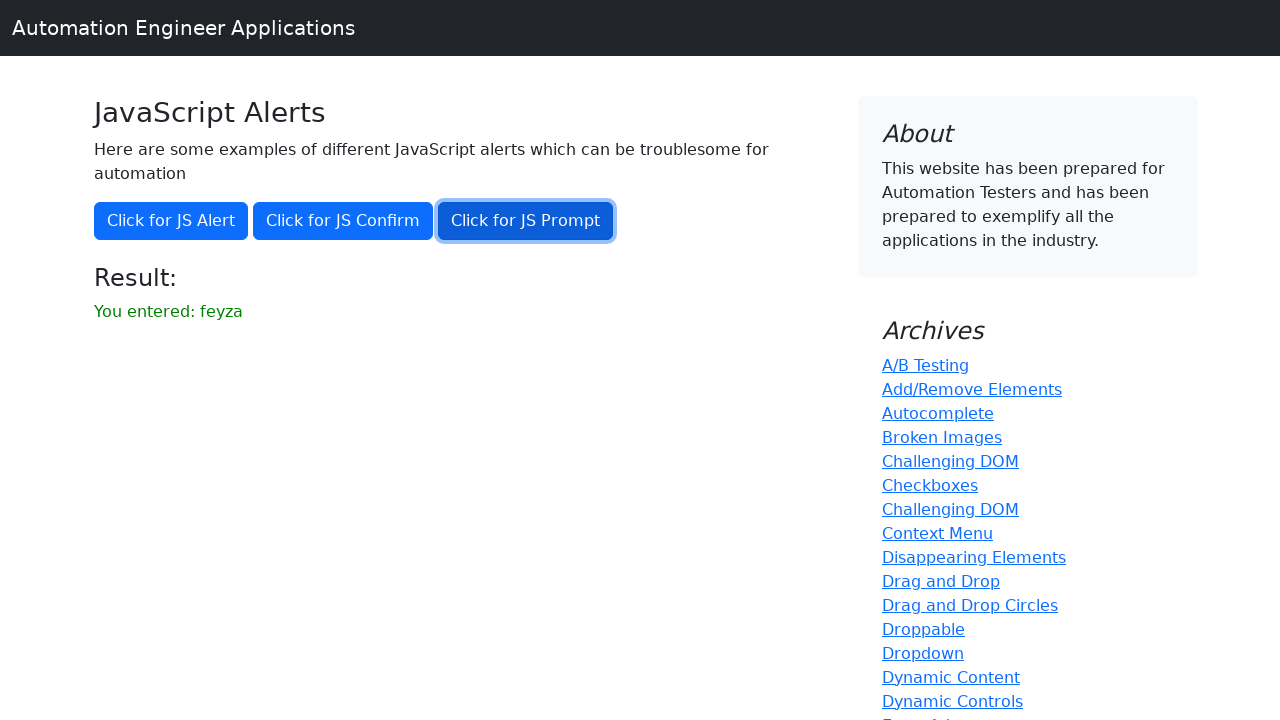

Retrieved result text: You entered: feyza
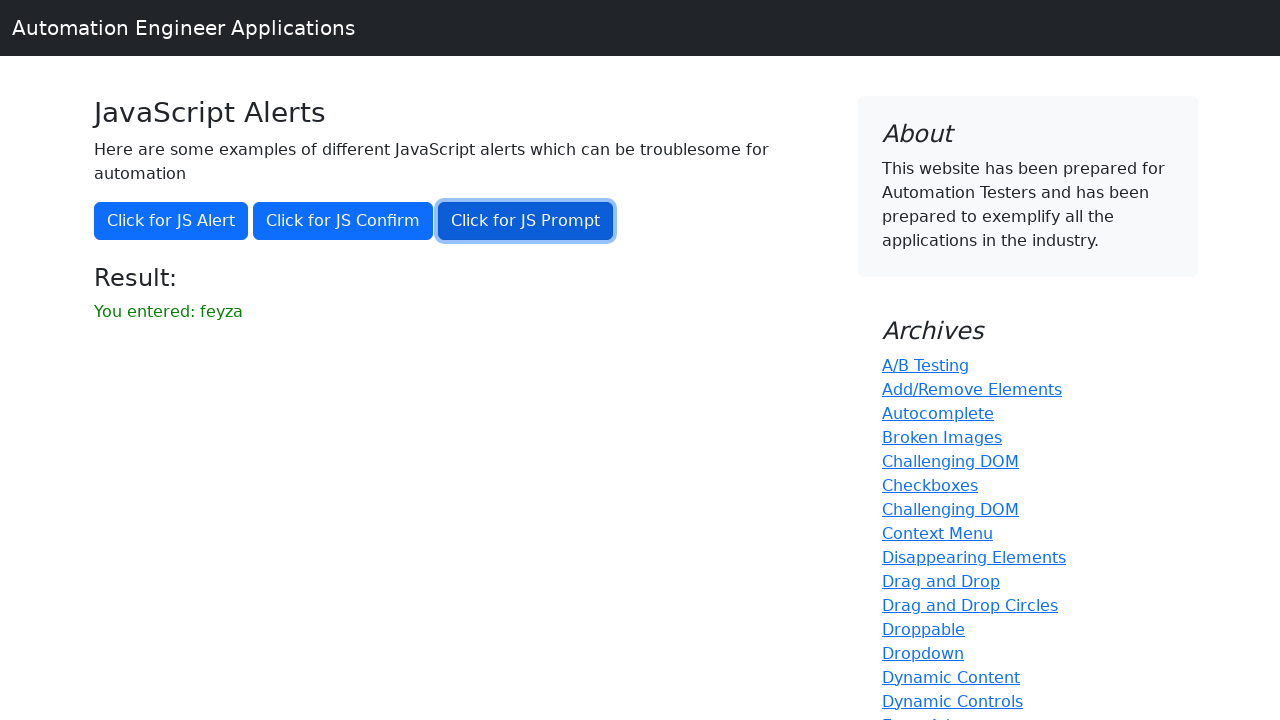

Verified that result message contains 'feyza'
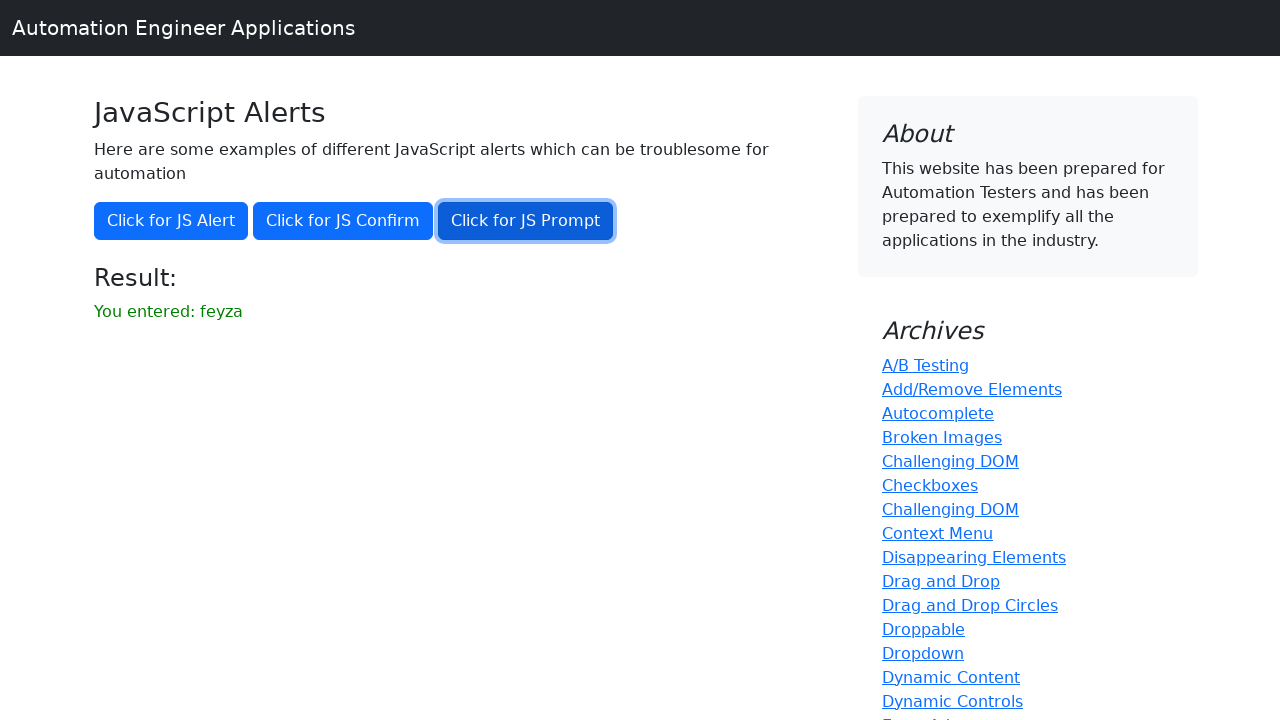

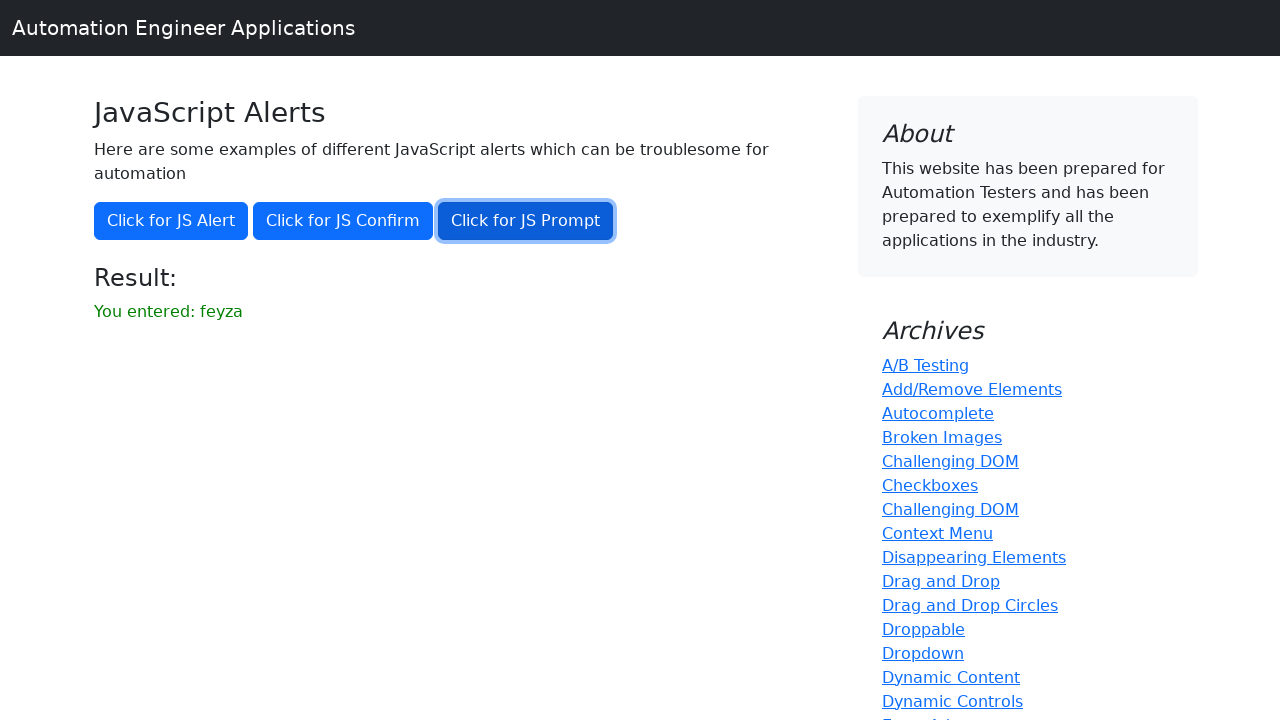